Tests HTTP status code page navigation by clicking links for different status codes (200, 301, 404, 500) and verifying the URL changes correctly

Starting URL: https://the-internet.herokuapp.com/status_codes

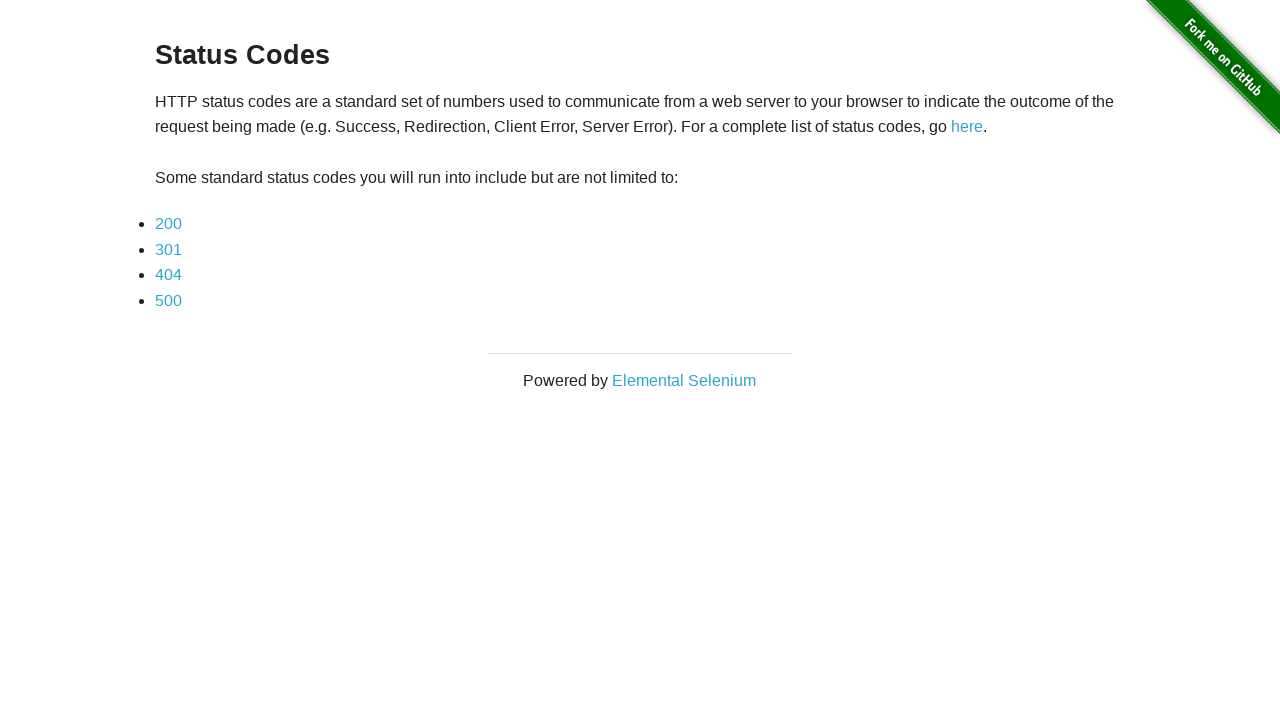

Navigated to status codes page
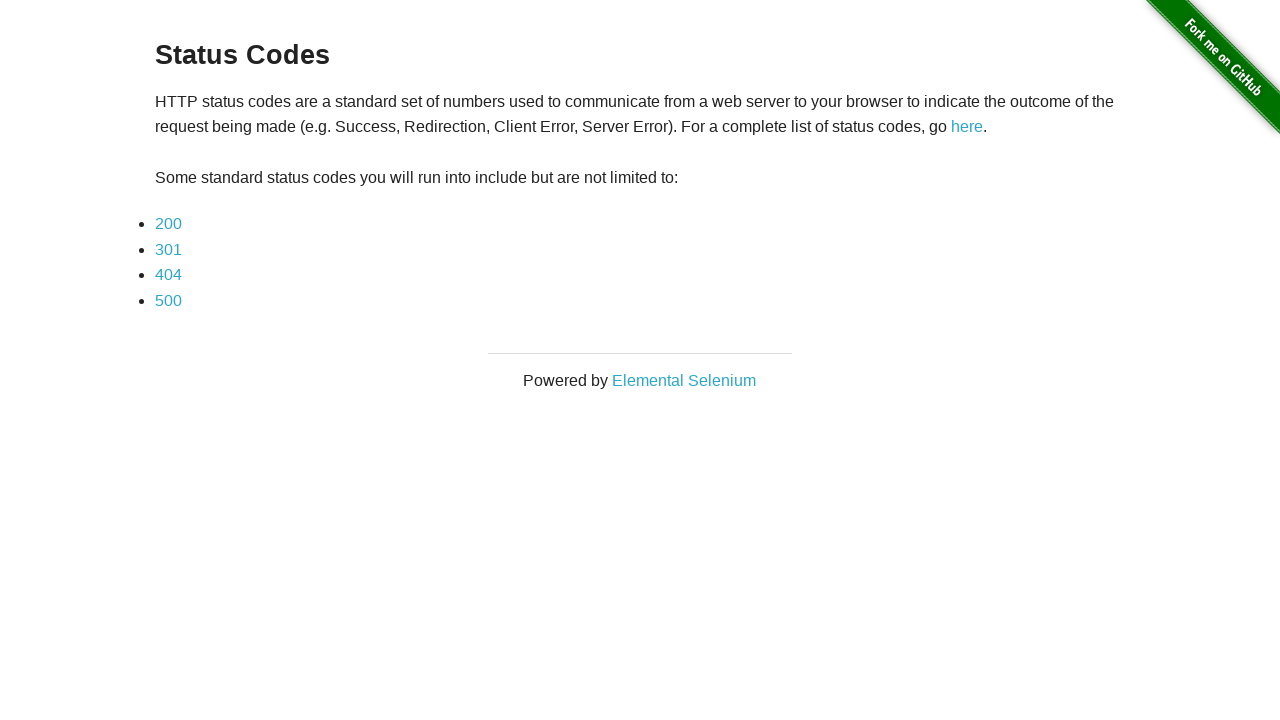

Clicked link for HTTP status code 200 at (168, 224) on //a[contains(text(), '200')]
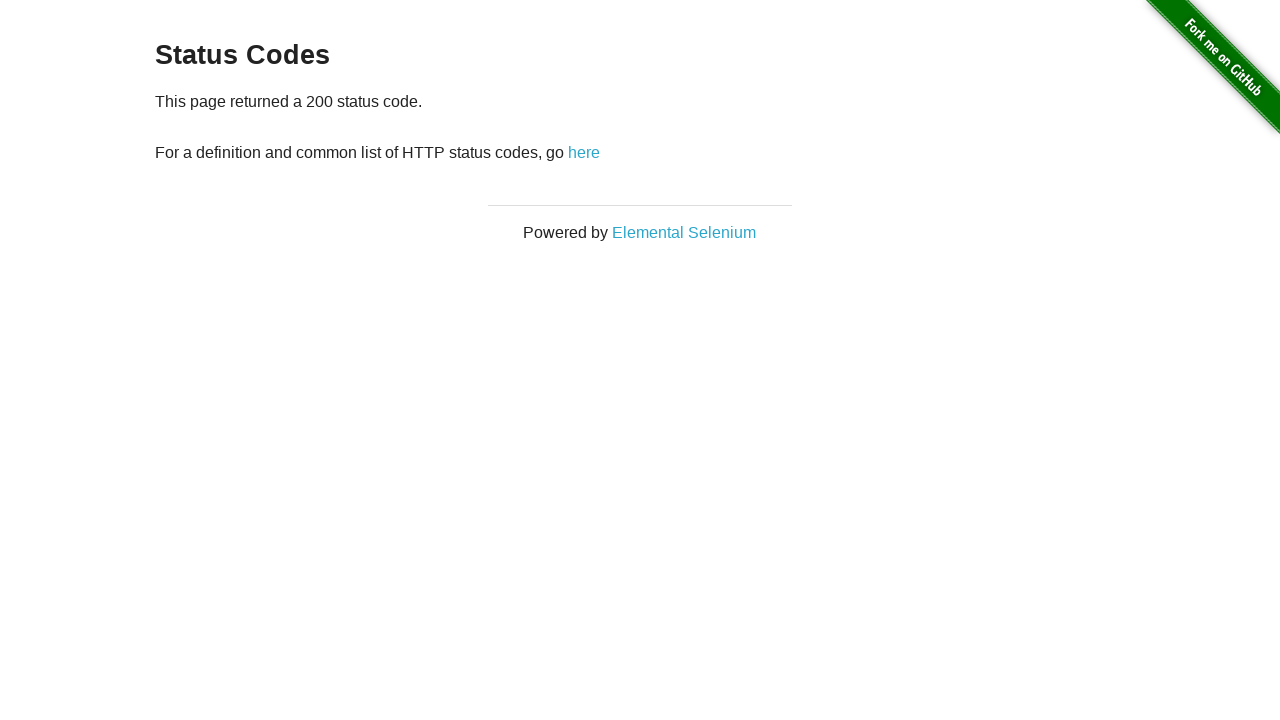

Verified URL contains correct status code 200
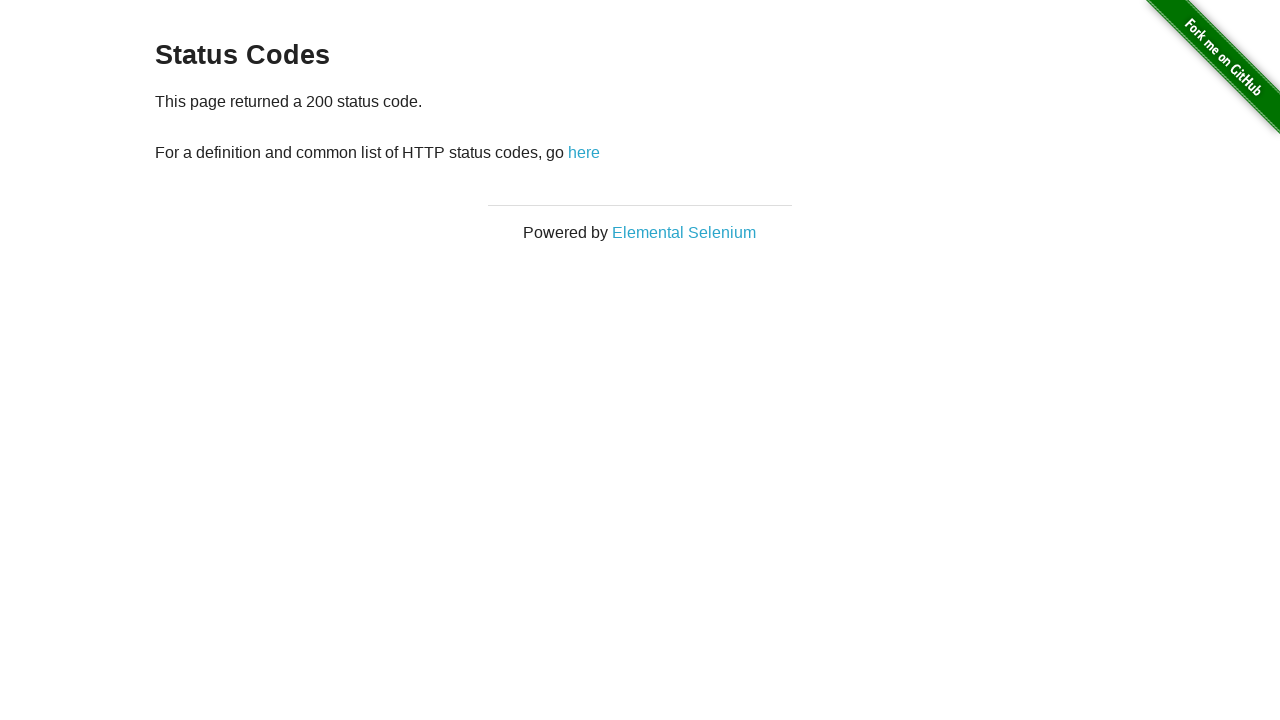

Navigated back from status code 200 page
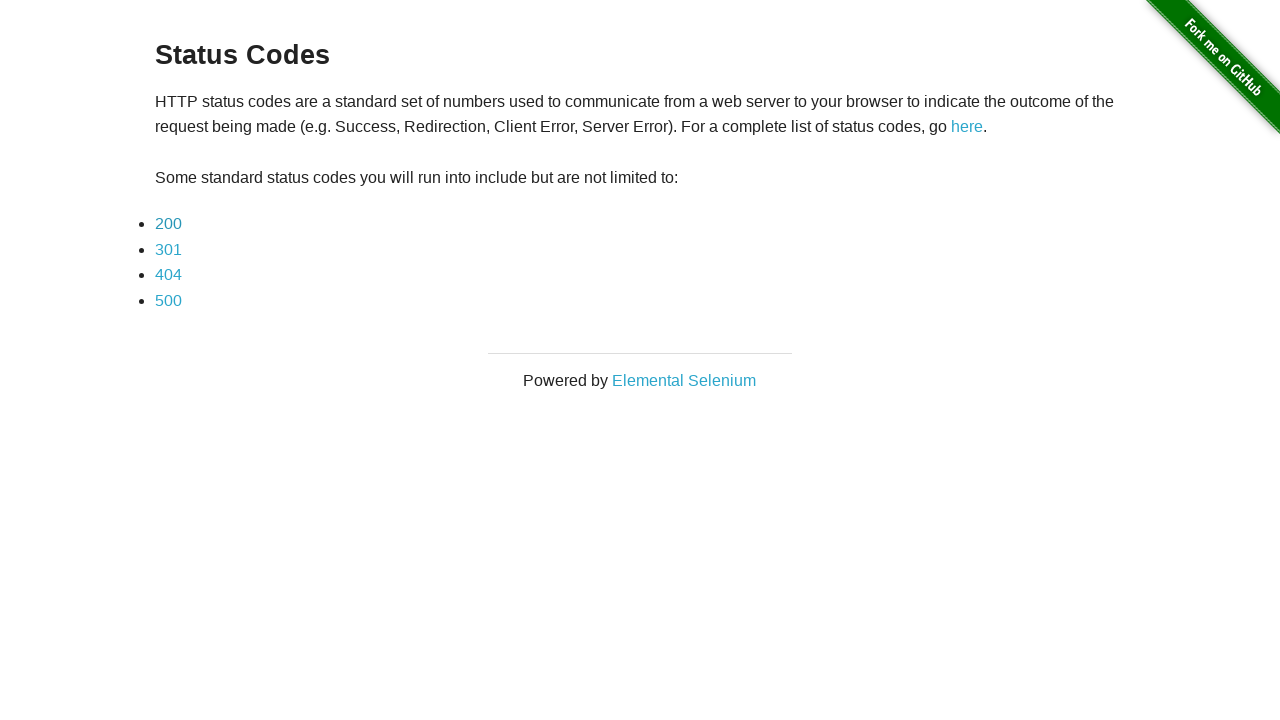

Clicked link for HTTP status code 301 at (168, 249) on //a[contains(text(), '301')]
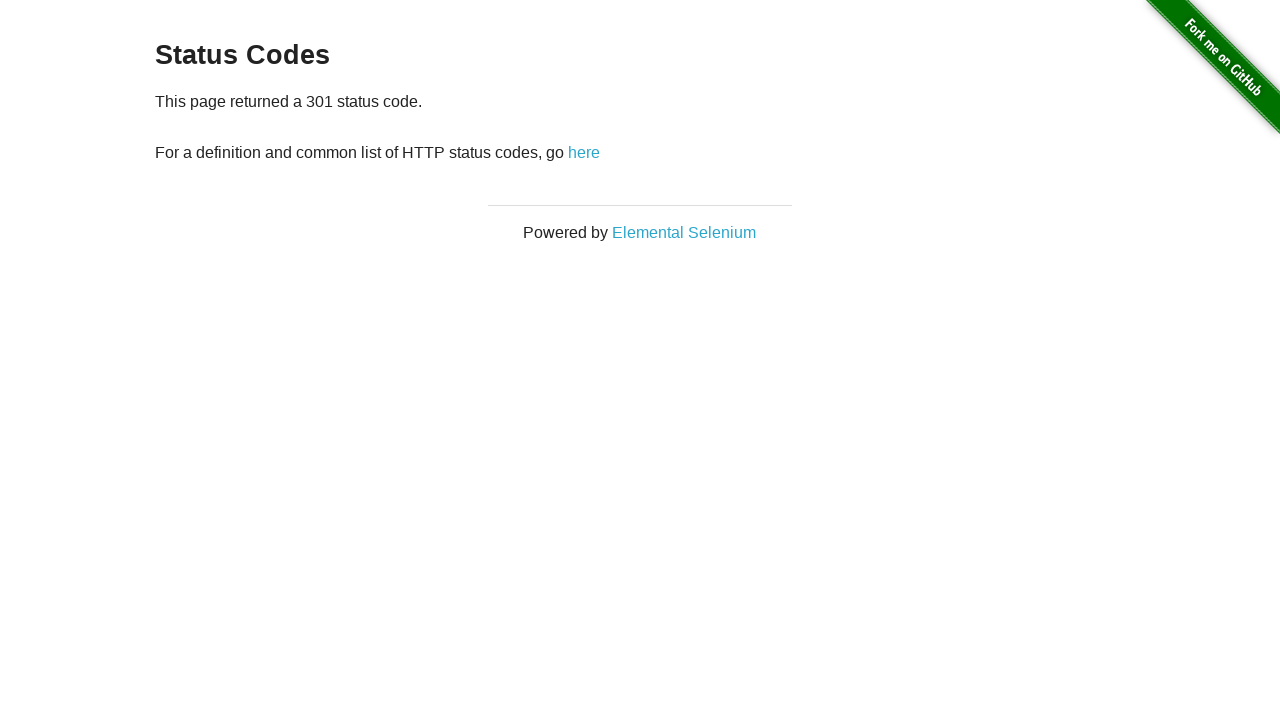

Verified URL contains correct status code 301
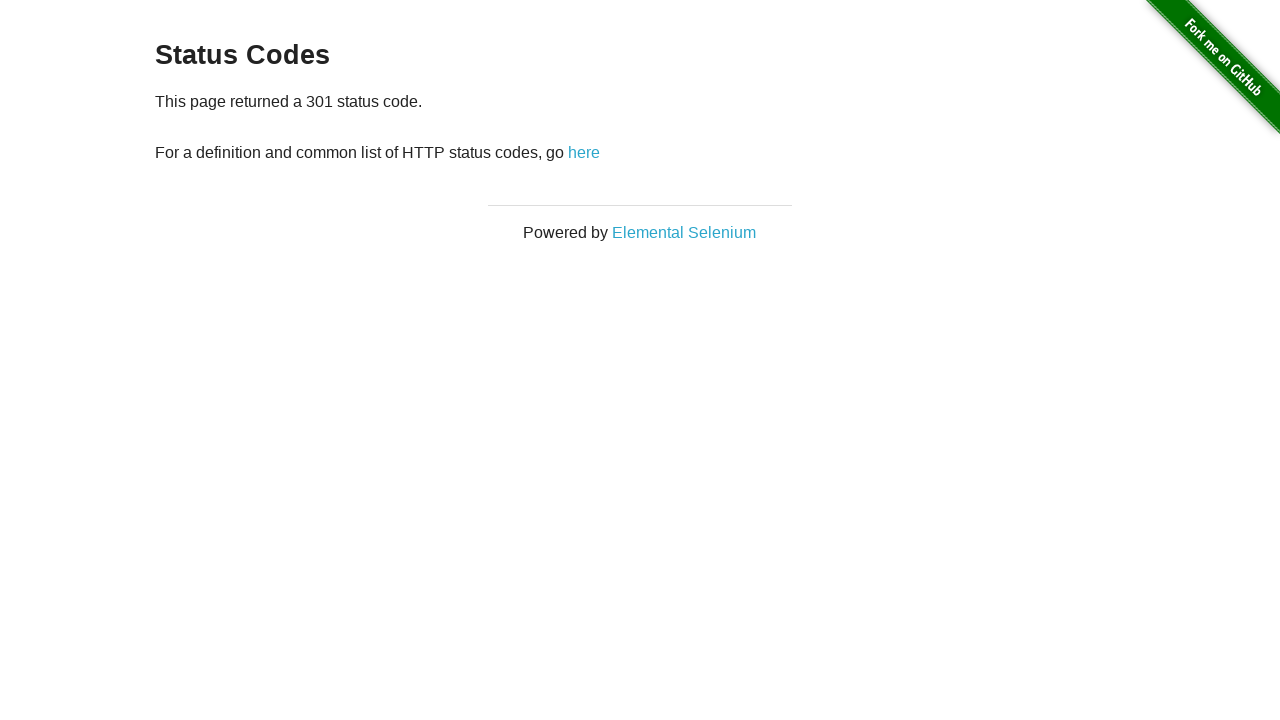

Navigated back from status code 301 page
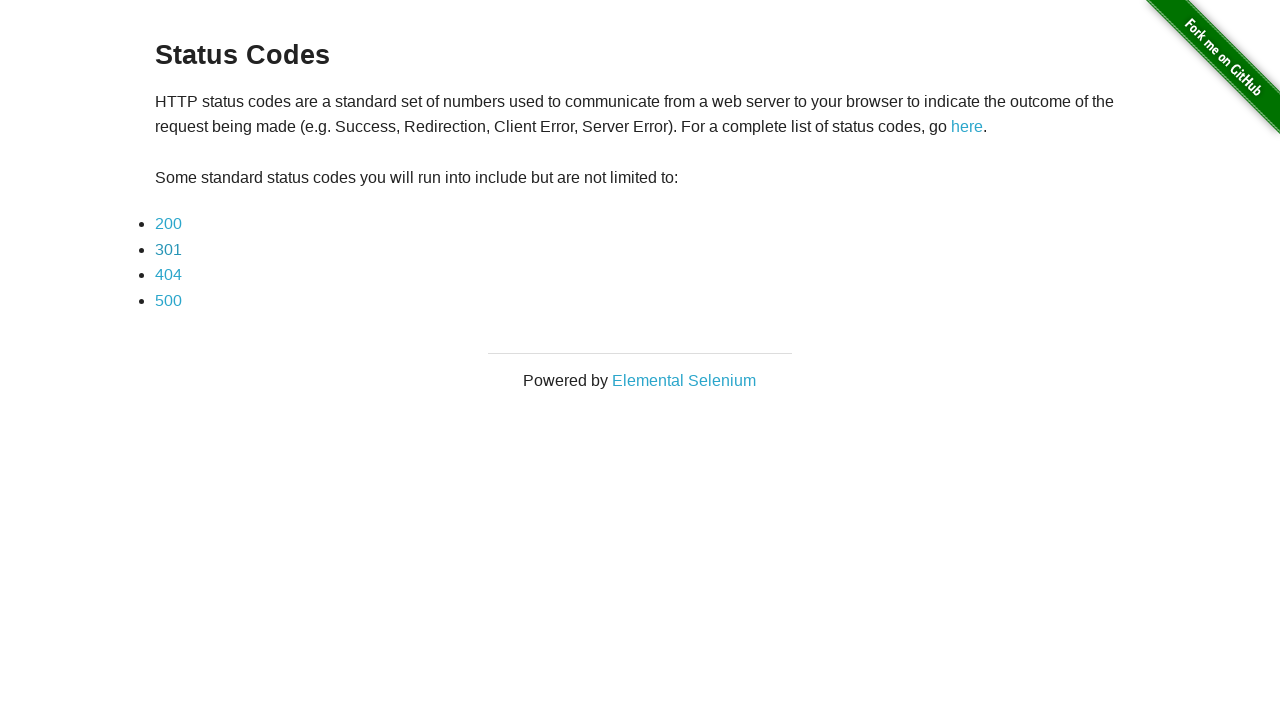

Clicked link for HTTP status code 404 at (168, 275) on //a[contains(text(), '404')]
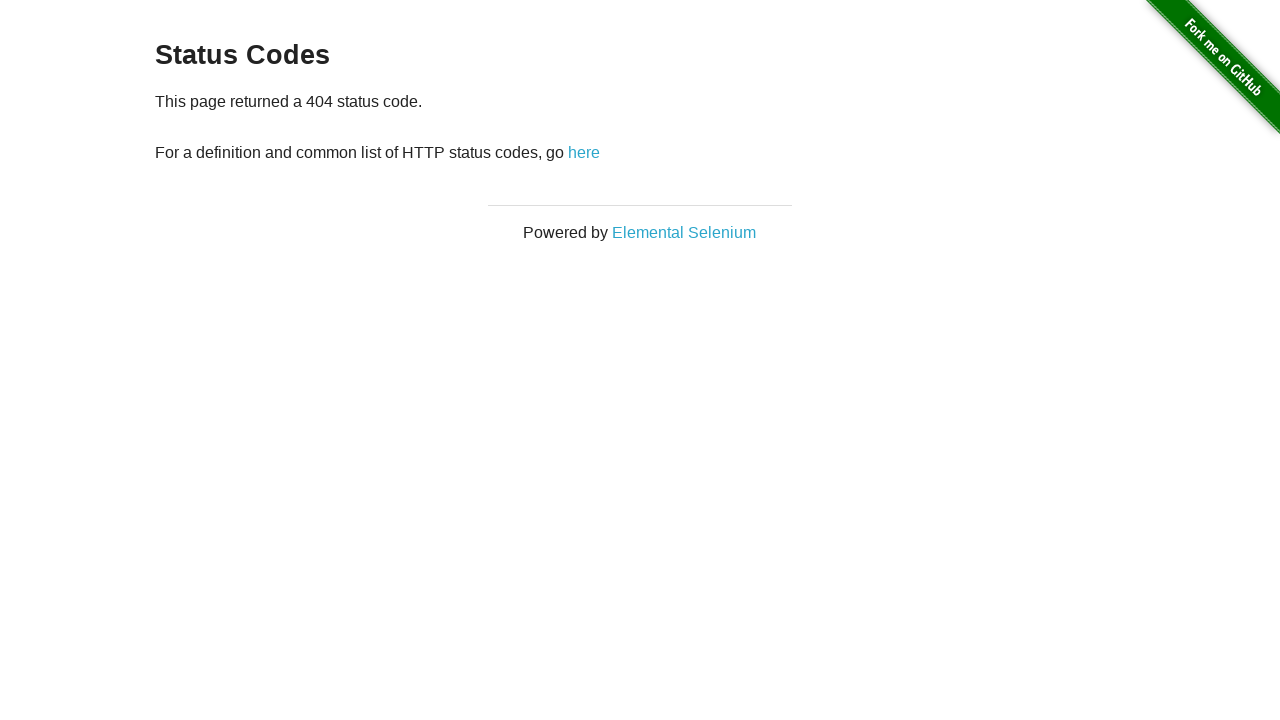

Verified URL contains correct status code 404
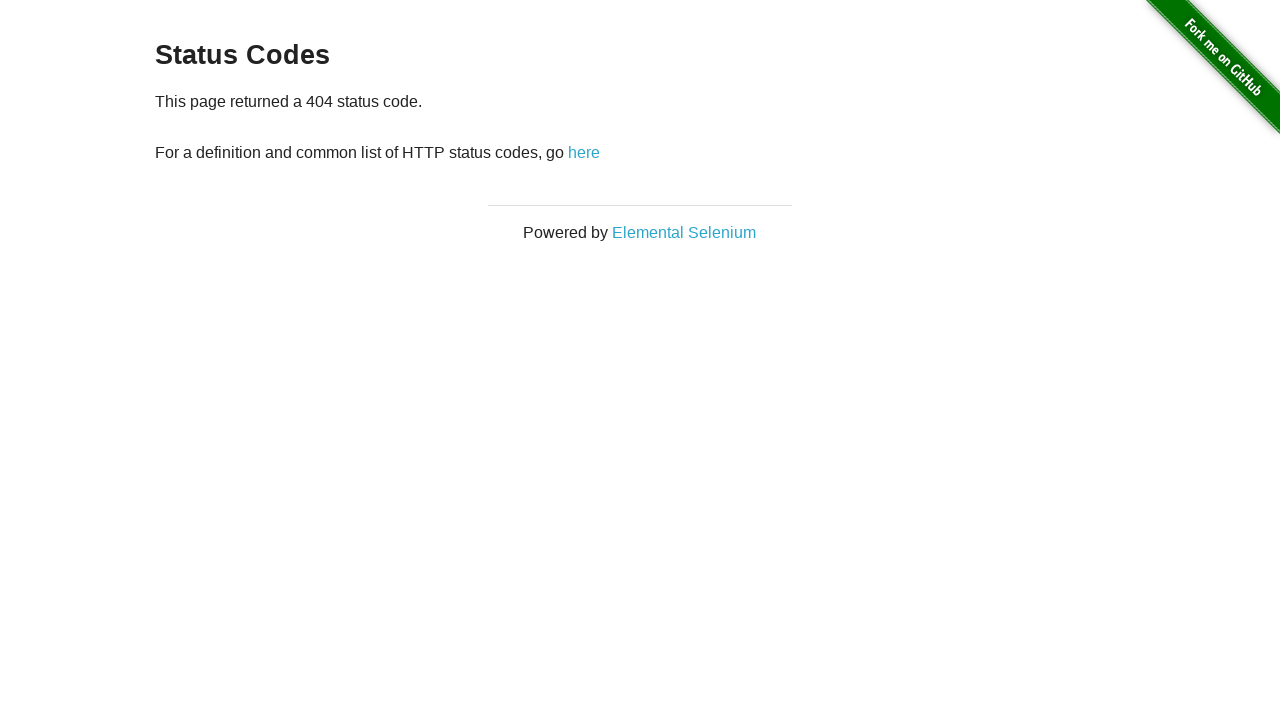

Navigated back from status code 404 page
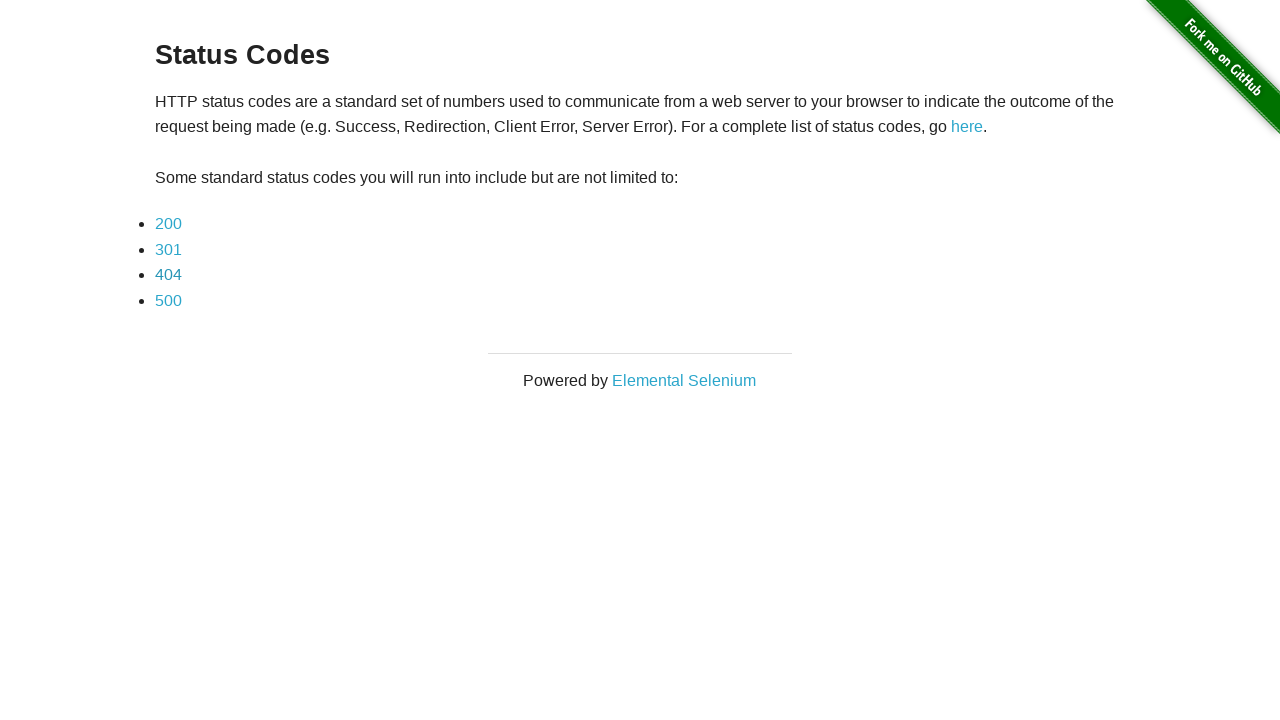

Clicked link for HTTP status code 500 at (168, 300) on //a[contains(text(), '500')]
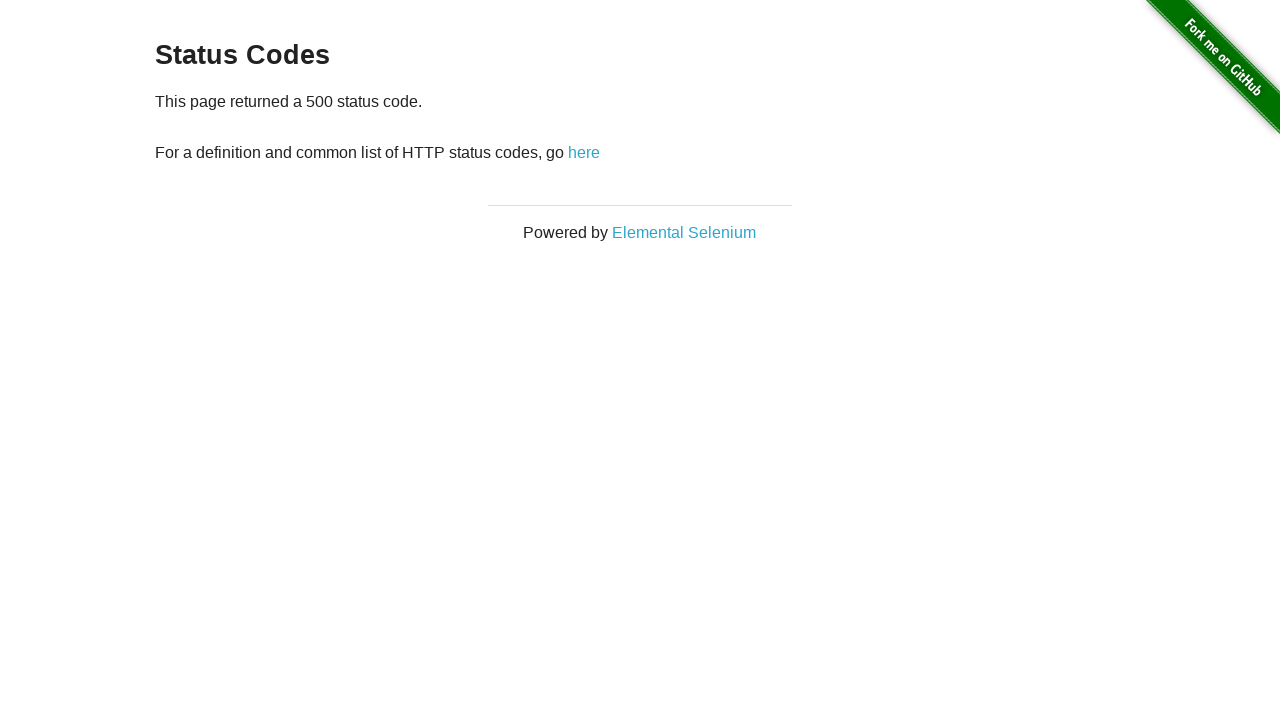

Verified URL contains correct status code 500
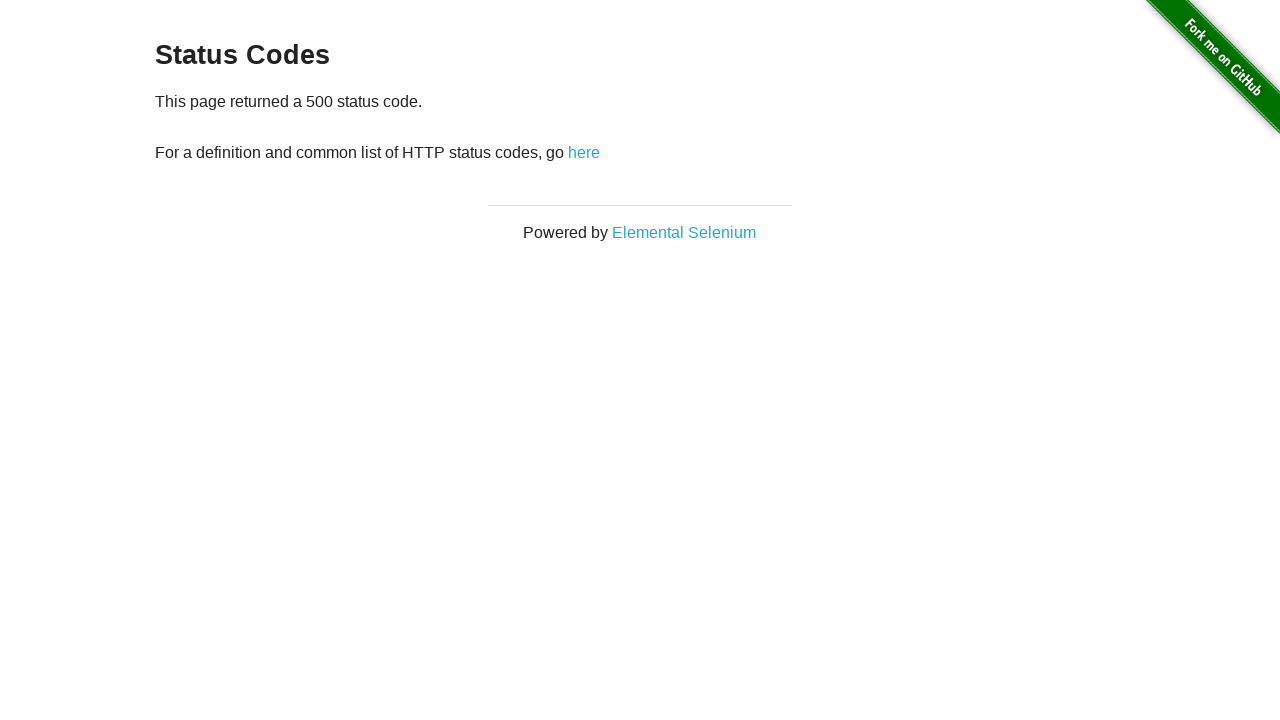

Navigated back from status code 500 page
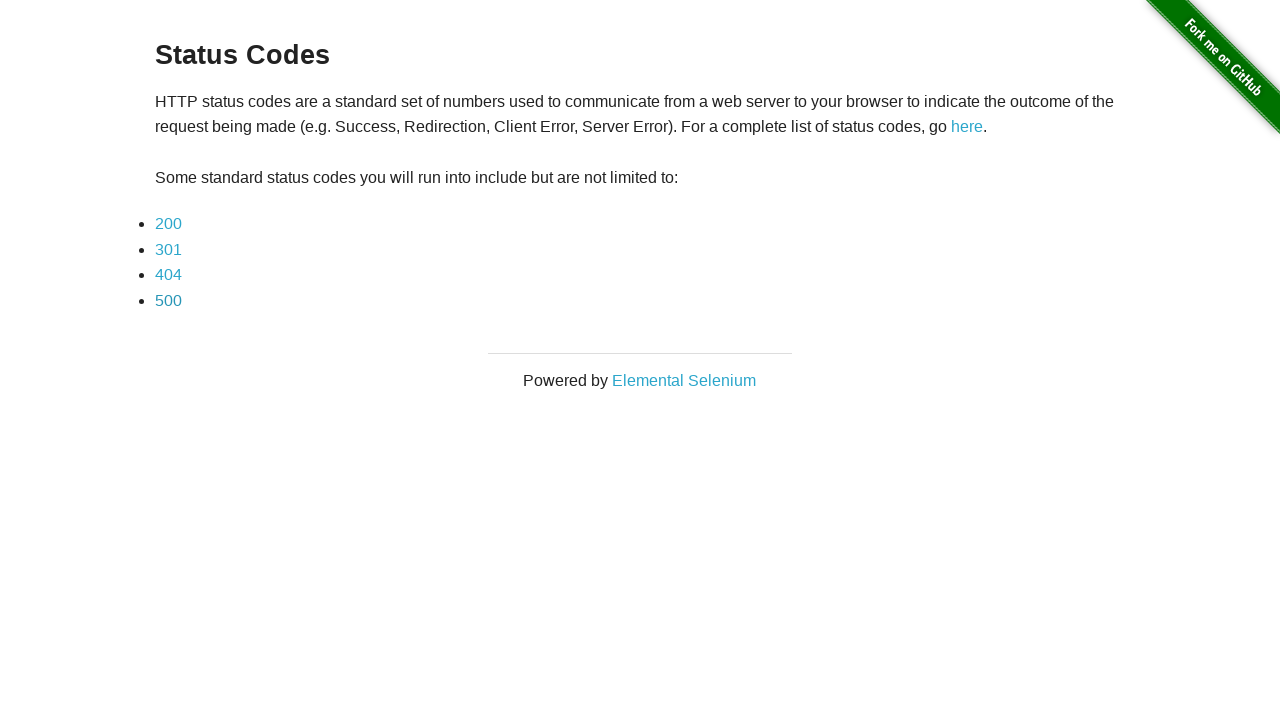

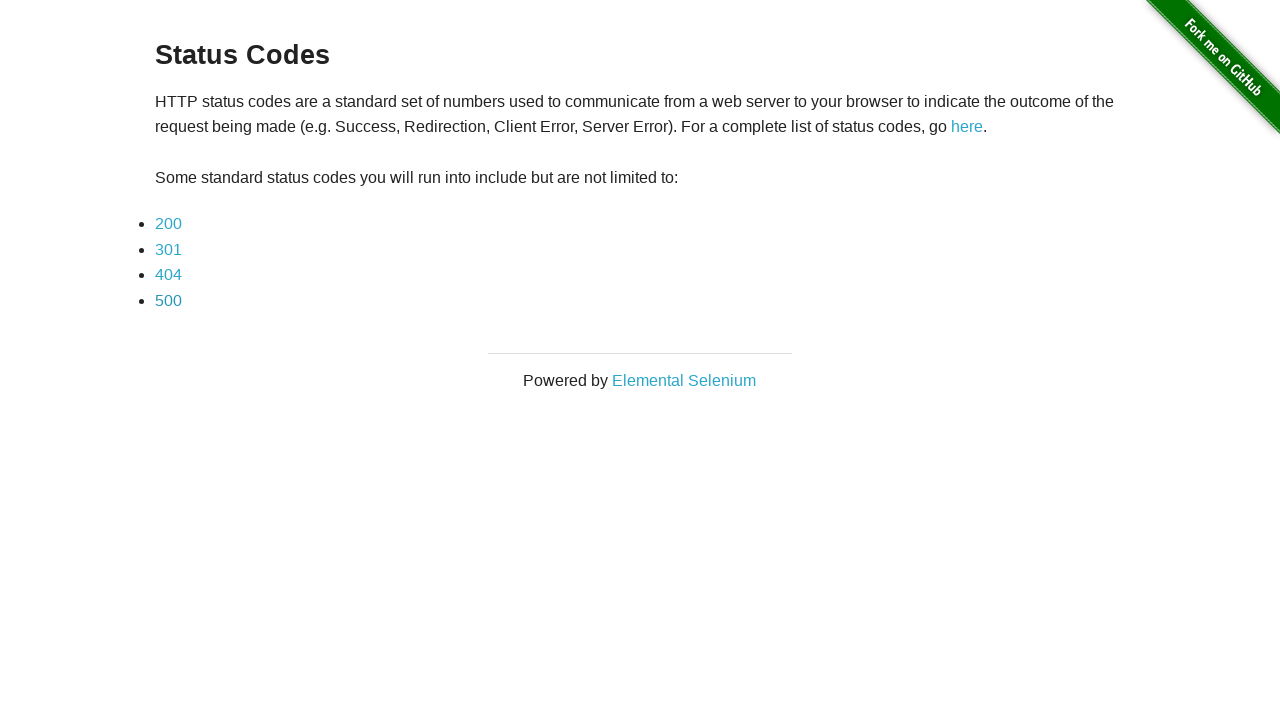